Fills out a practice form on a test automation website with name, email, phone, and Wikipedia search fields to test form input functionality.

Starting URL: https://testautomationpractice.blogspot.com/

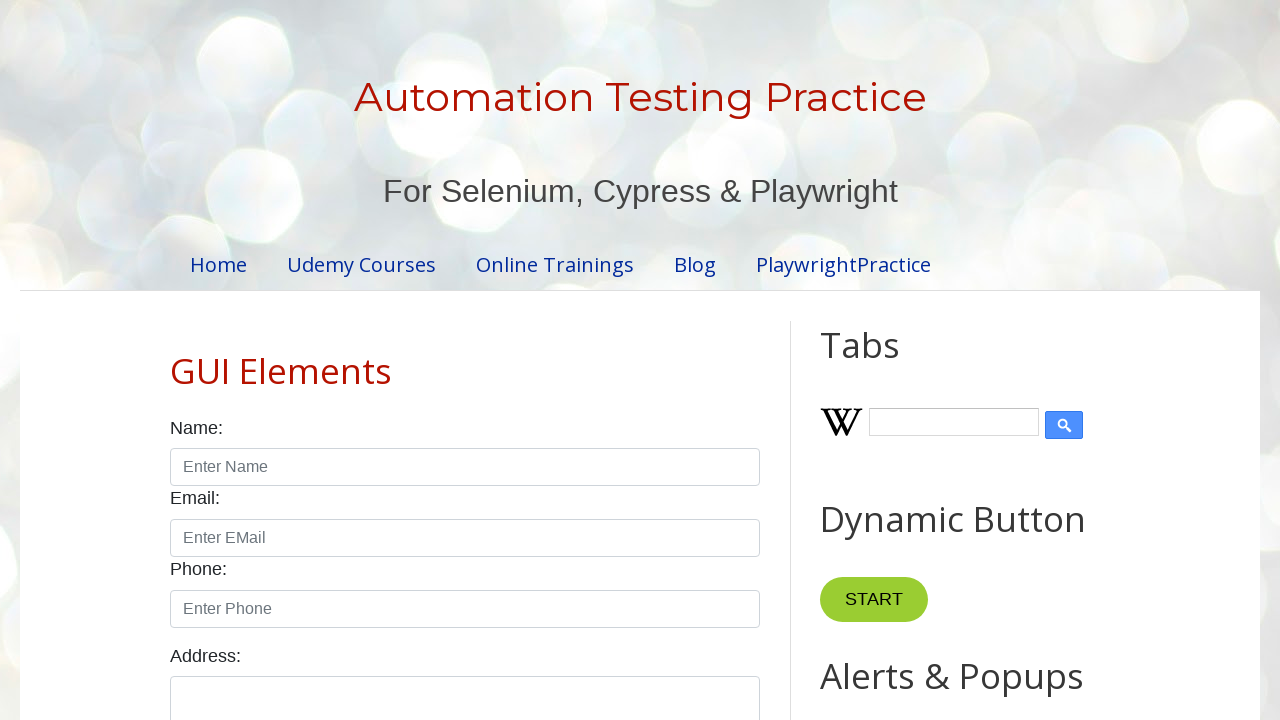

Filled name field with 'John Anderson' on input[id="name"]
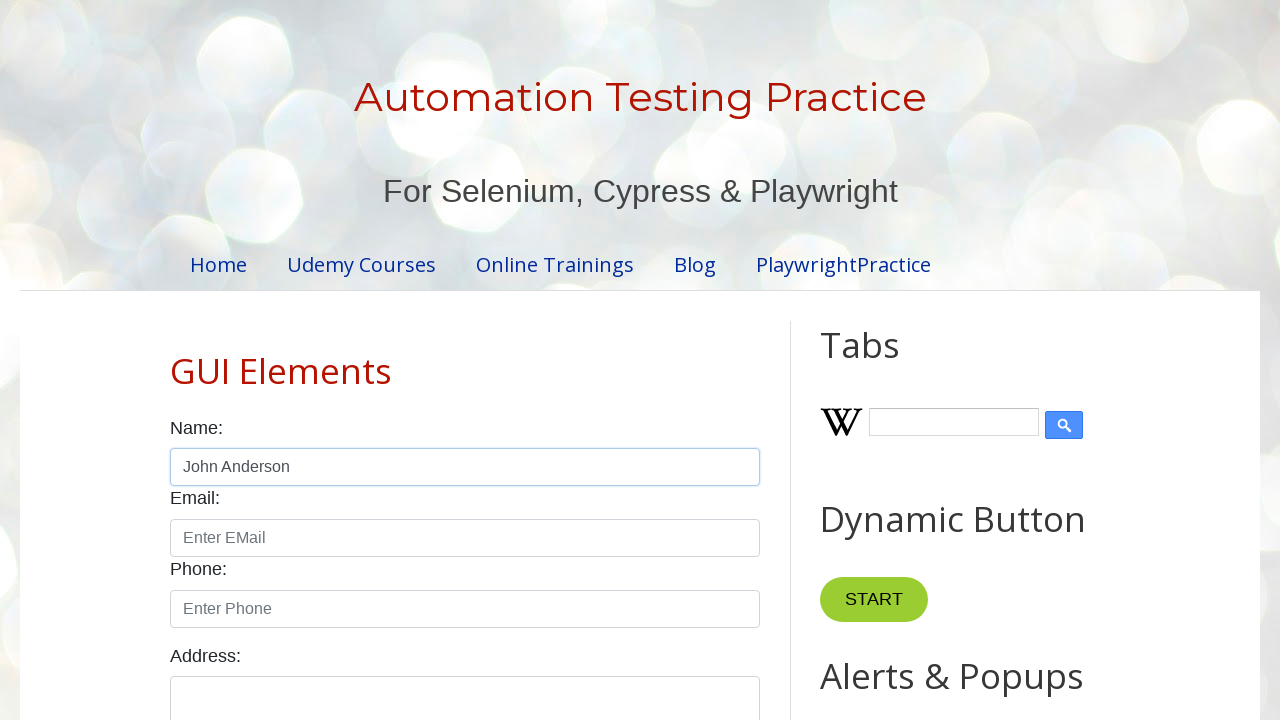

Filled email field with 'john.anderson@testmail.com' on input[id="email"]
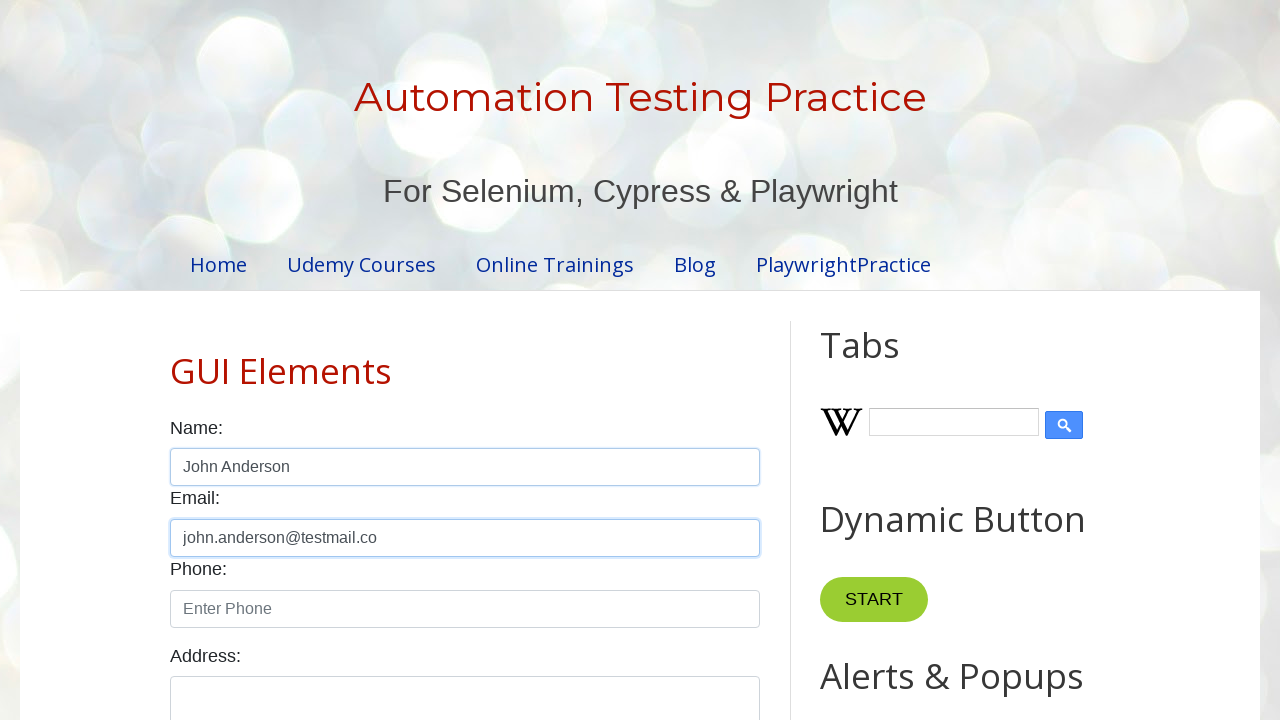

Filled phone field with '5551234567' on input[id="phone"]
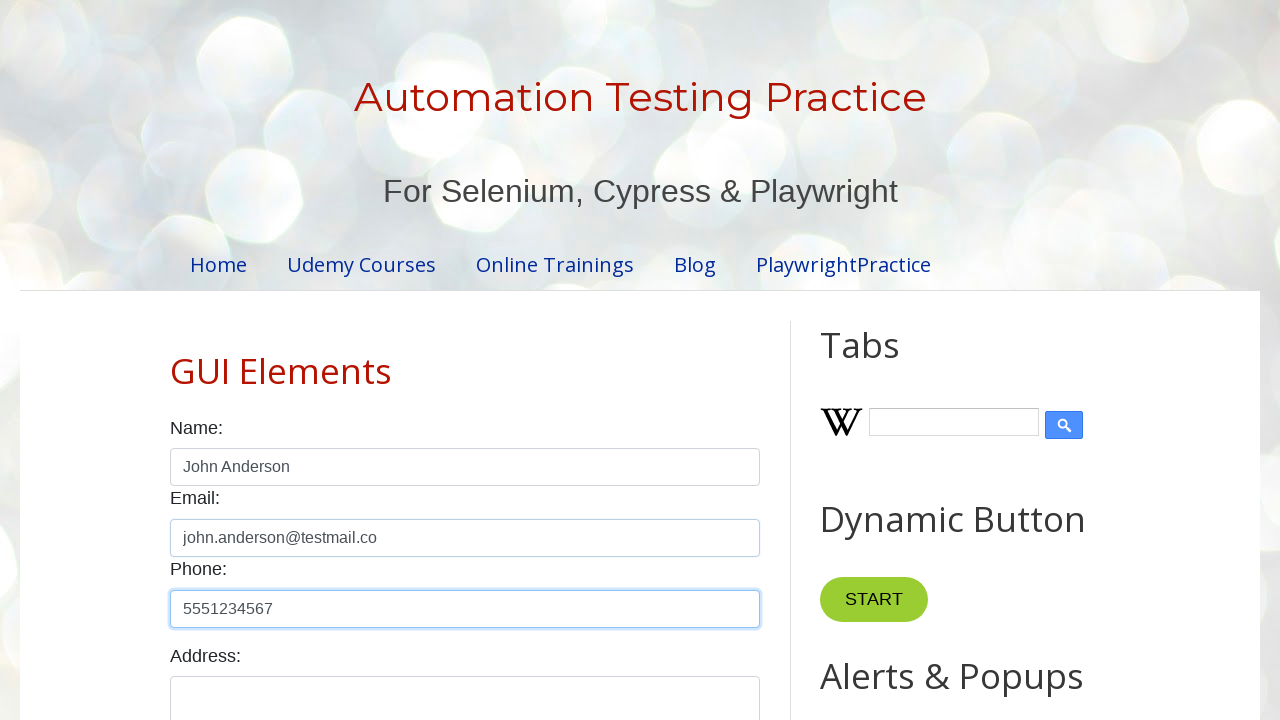

Filled Wikipedia search field with 'Automation testing' on input[id="Wikipedia1_wikipedia-search-input"]
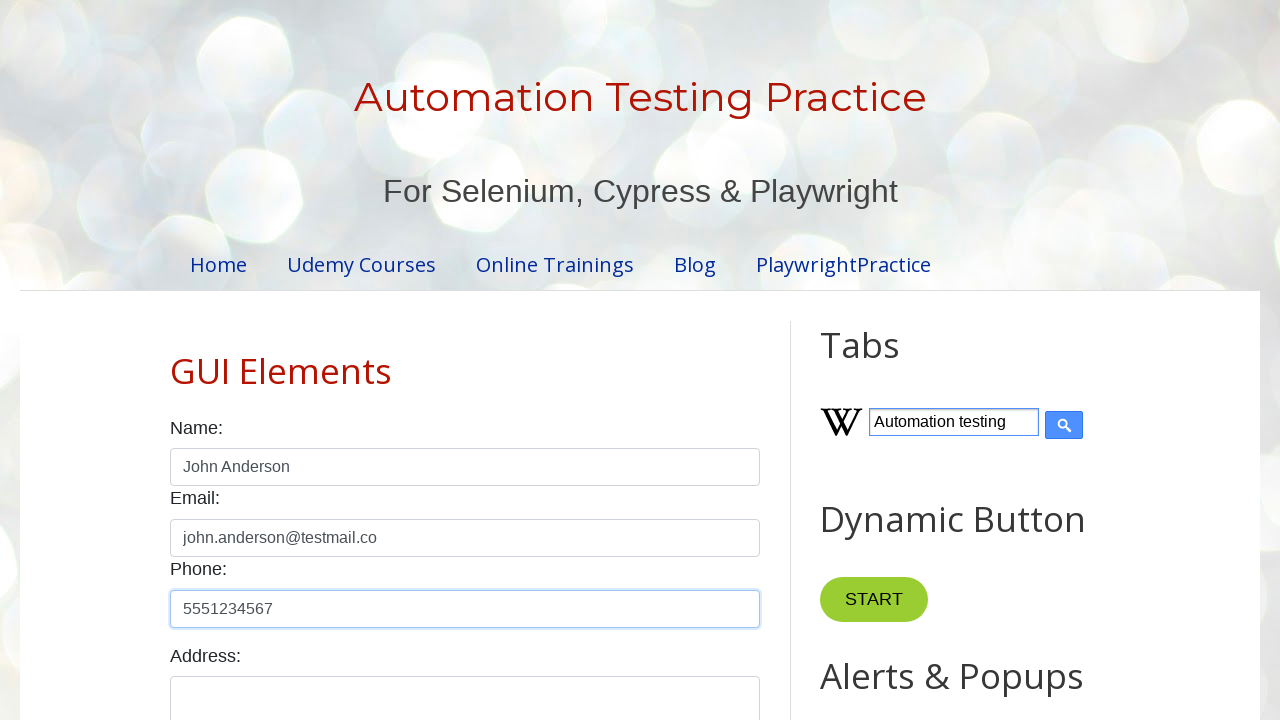

Page stabilized after network idle
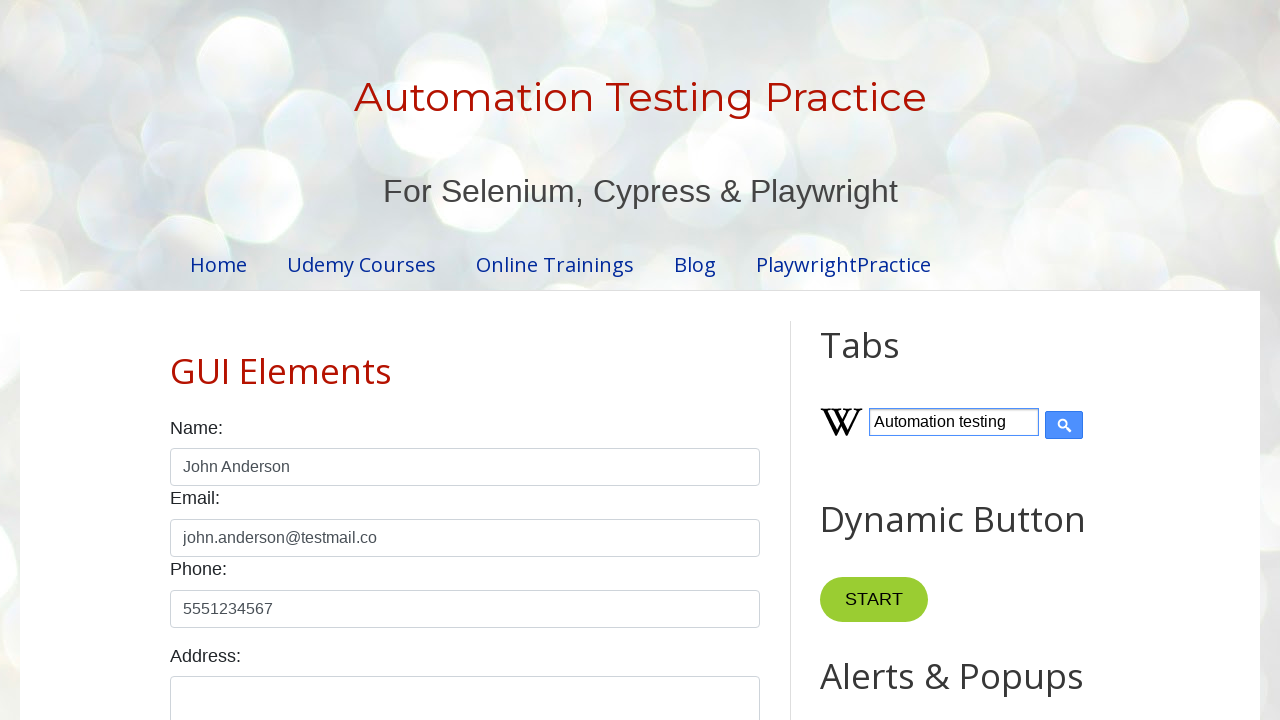

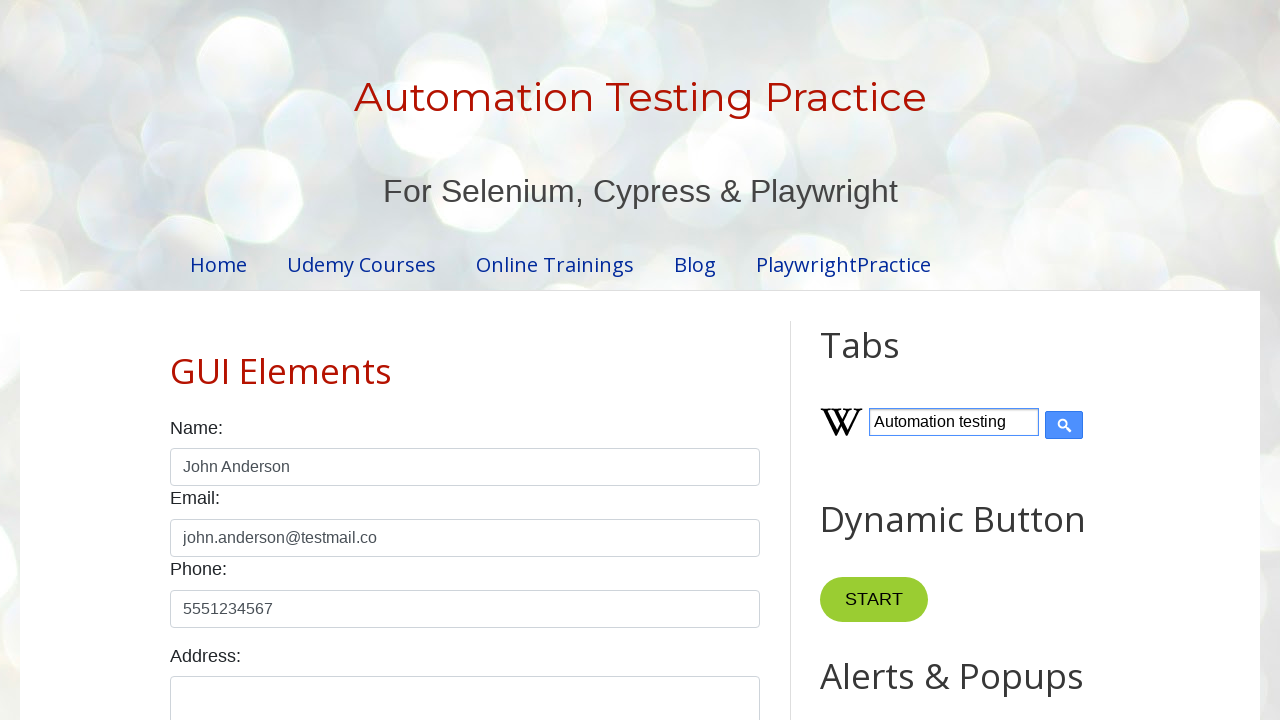